Tests navigation by clicking the "Get started" link and verifying the Installation heading appears

Starting URL: https://playwright.dev

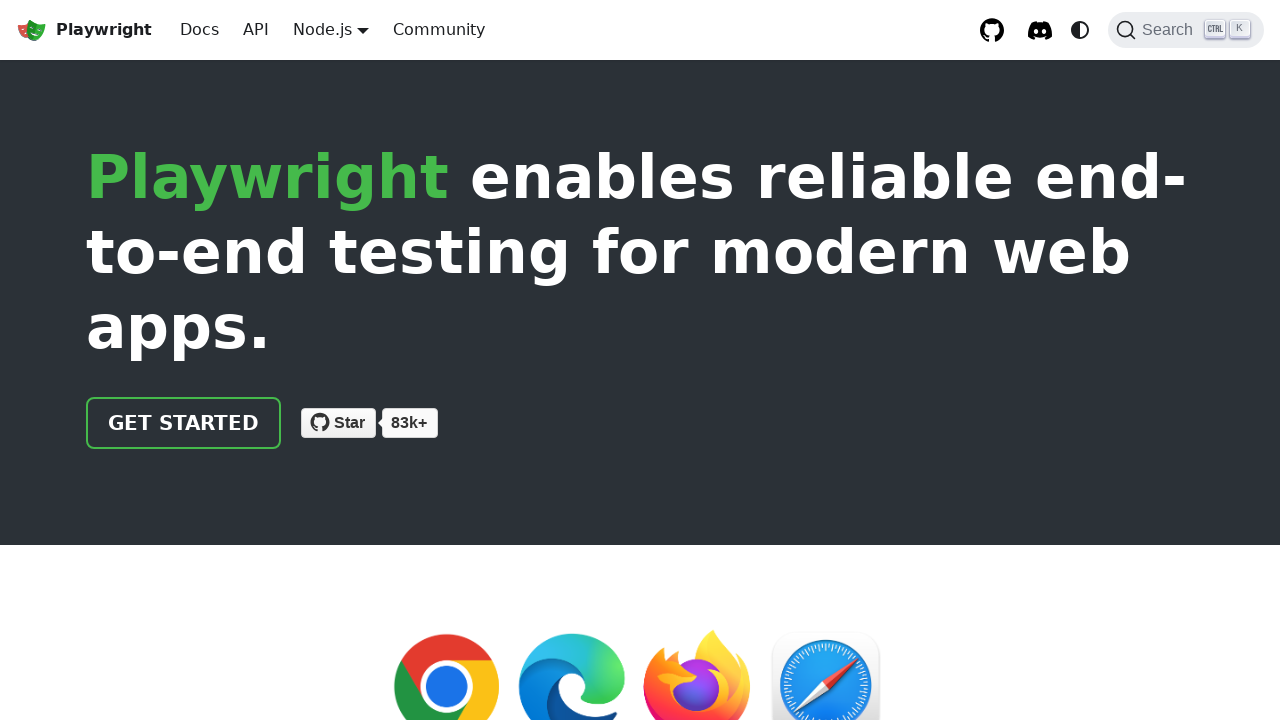

Clicked the 'Get started' link at (184, 423) on internal:role=link[name="Get started"i]
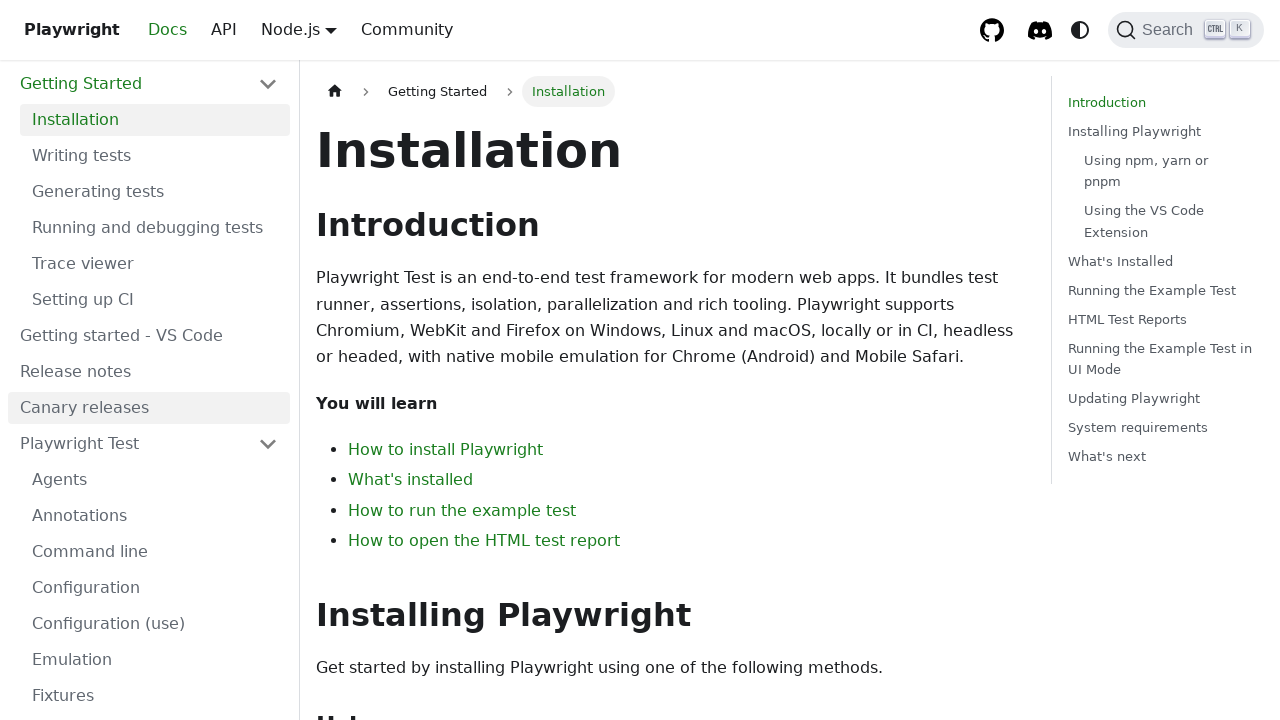

Installation heading is now visible
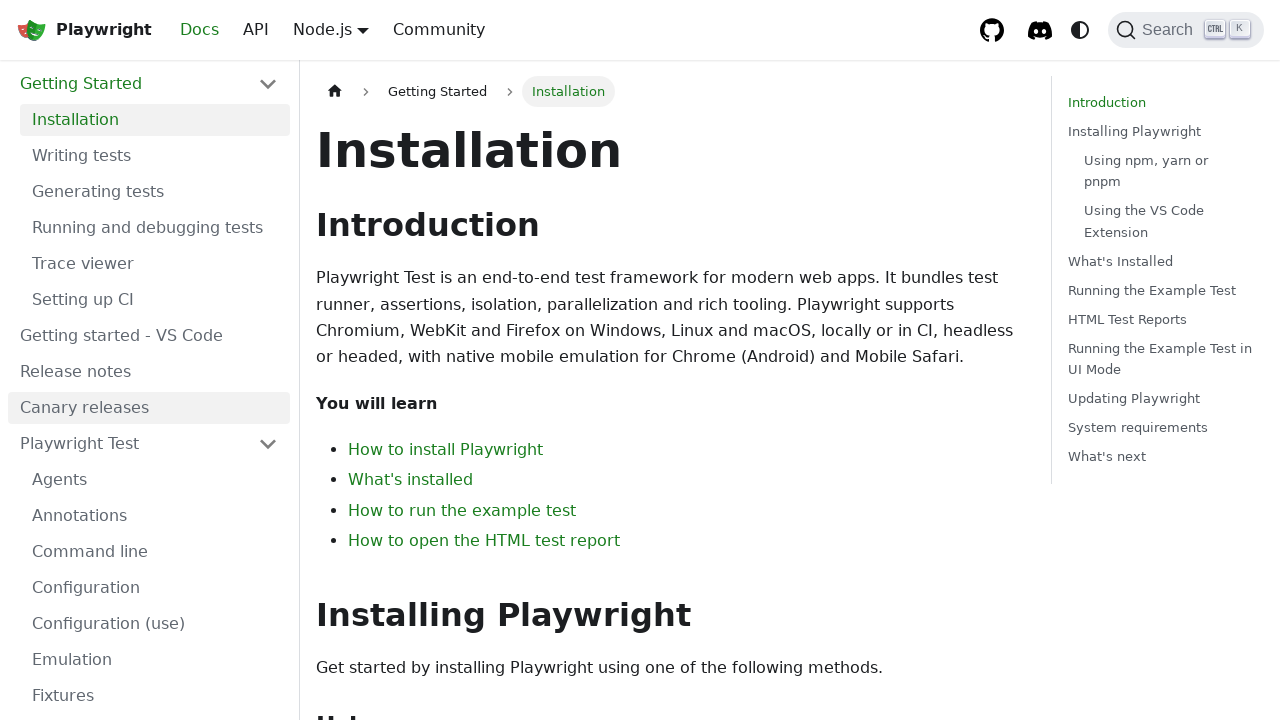

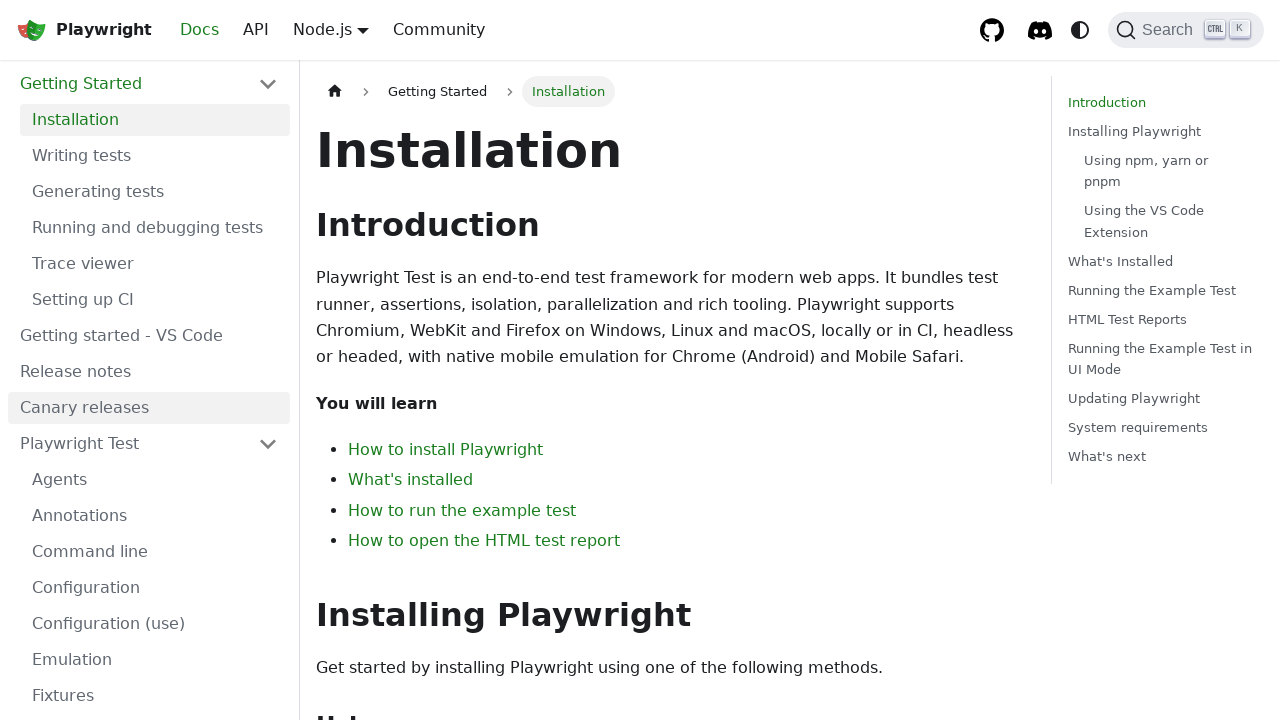